Tests static dropdown functionality by selecting an option from a dropdown menu by index on a practice automation website

Starting URL: https://rahulshettyacademy.com/AutomationPractice/

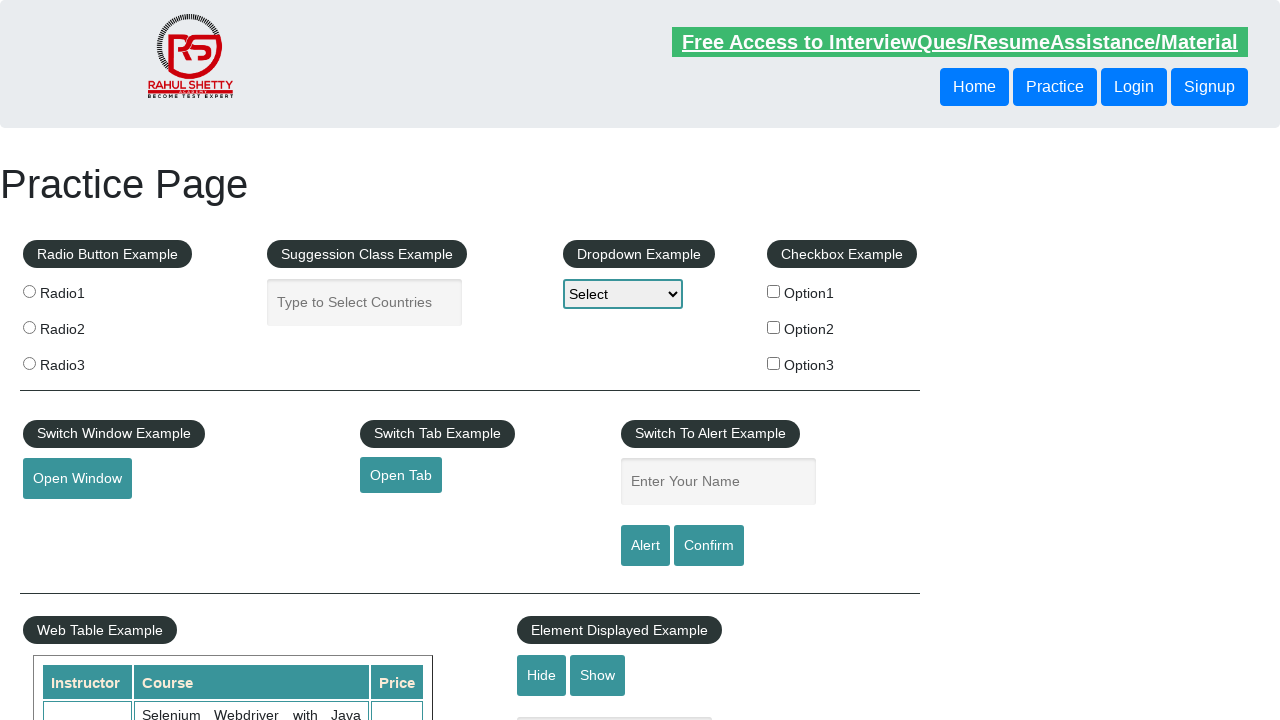

Waited for static dropdown element to be available
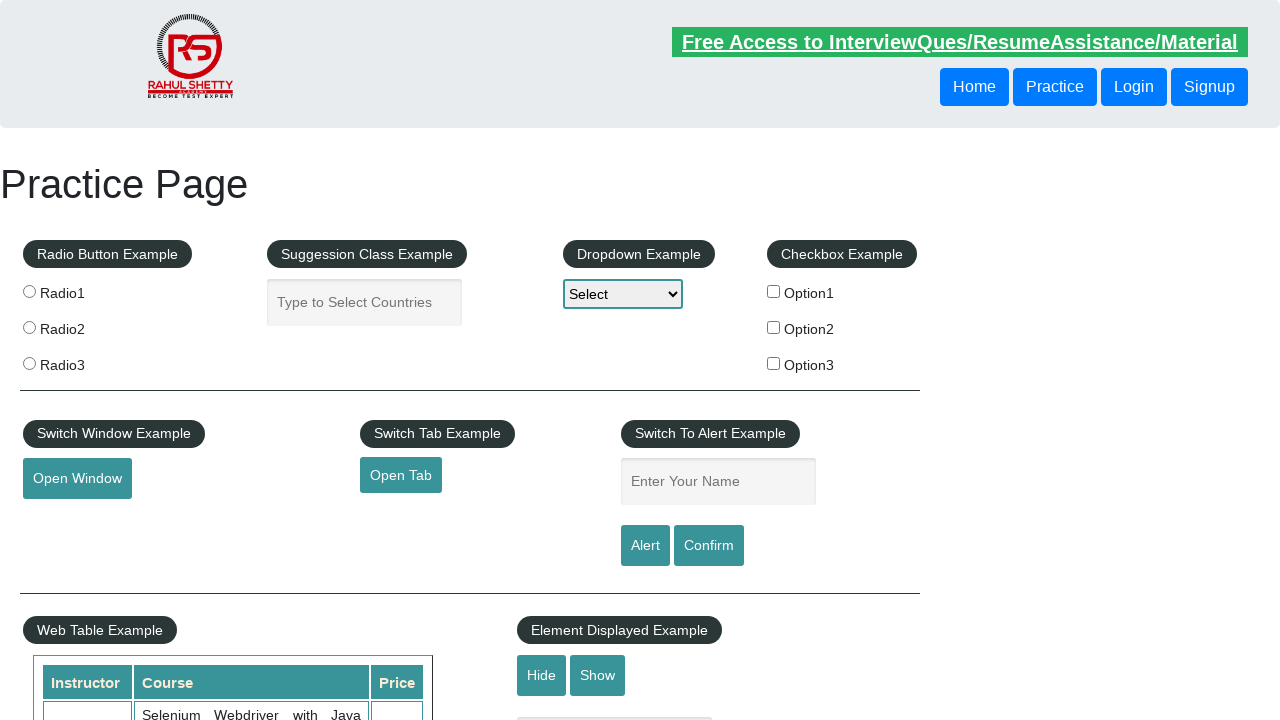

Selected option at index 2 from static dropdown menu on #dropdown-class-example
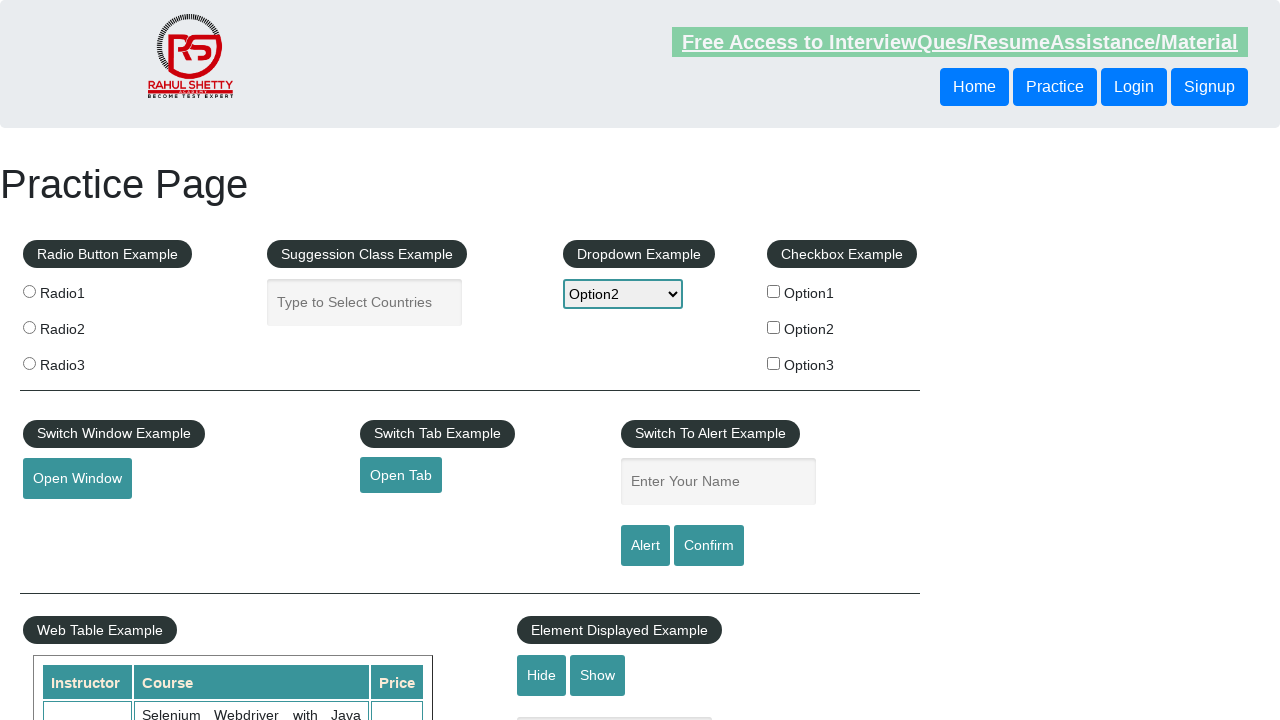

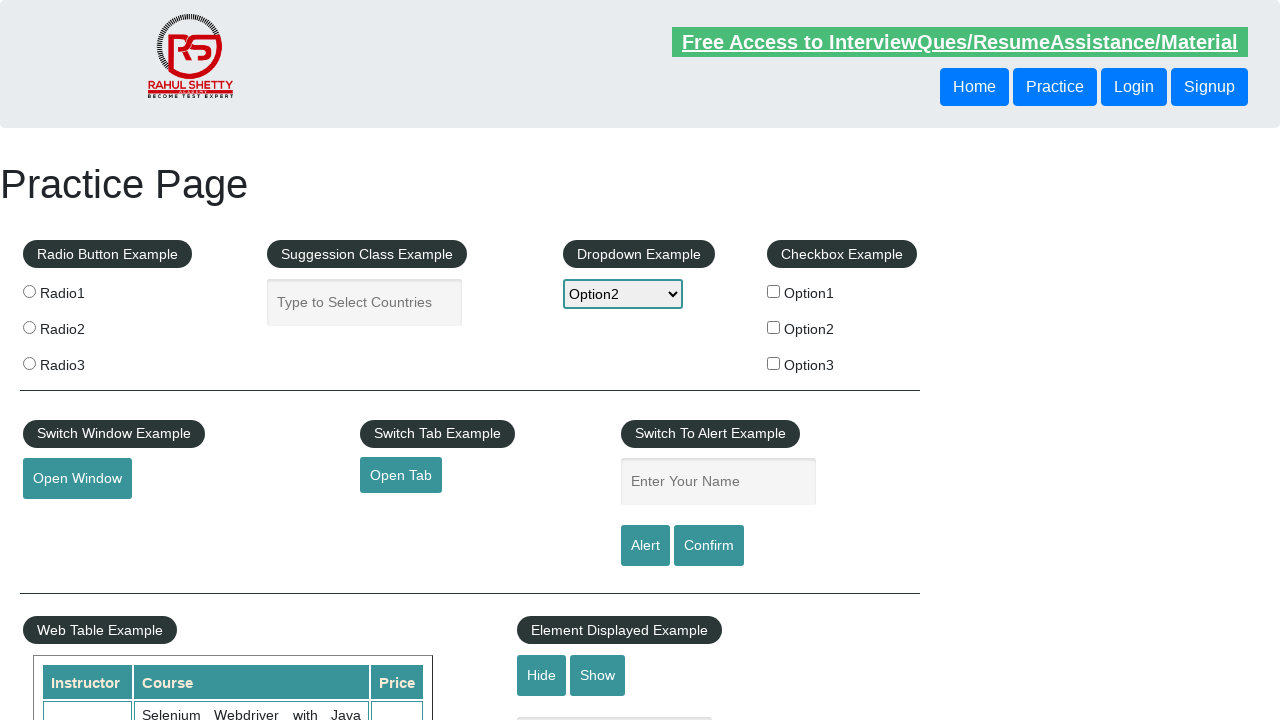